Tests JavaScript prompt alert handling by clicking a button that triggers a JS Prompt, entering text into the prompt, accepting it, and verifying the entered text appears in the result.

Starting URL: https://automationfc.github.io/basic-form/index.html

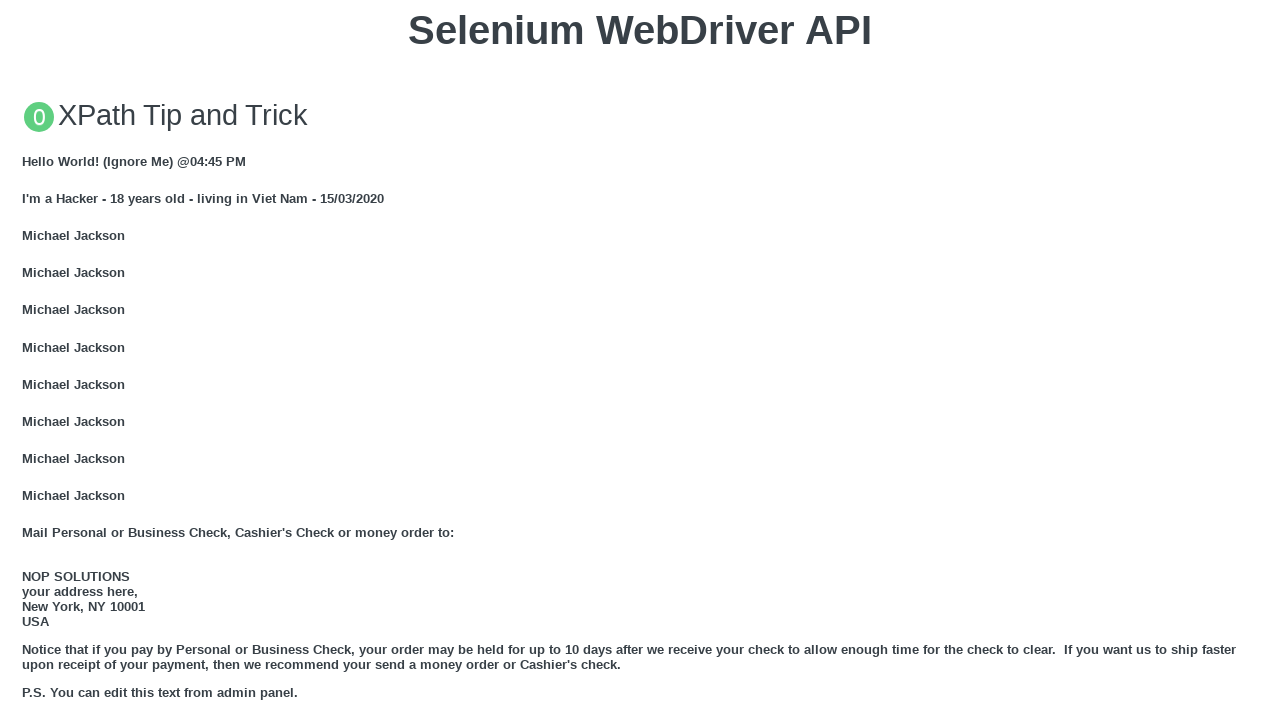

Set up dialog handler to accept prompt with text 'Selenium WebDriver'
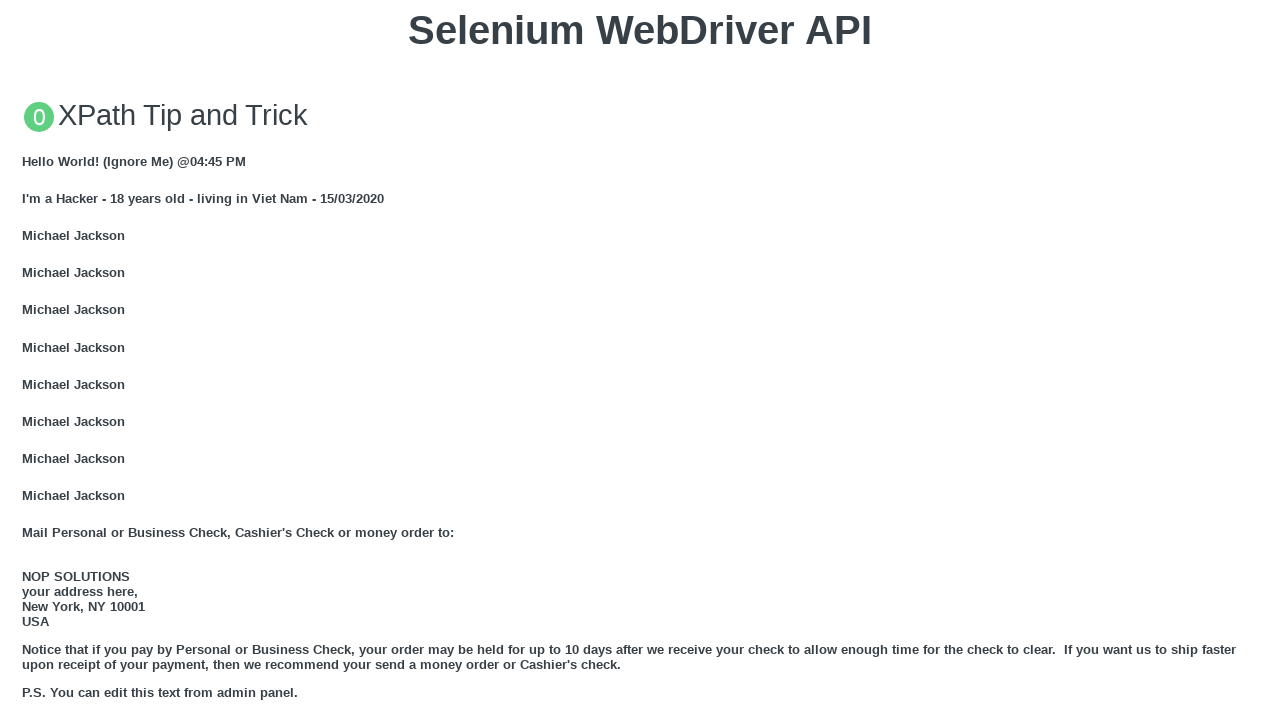

Clicked button to trigger JS Prompt at (640, 360) on xpath=//button[text()='Click for JS Prompt']
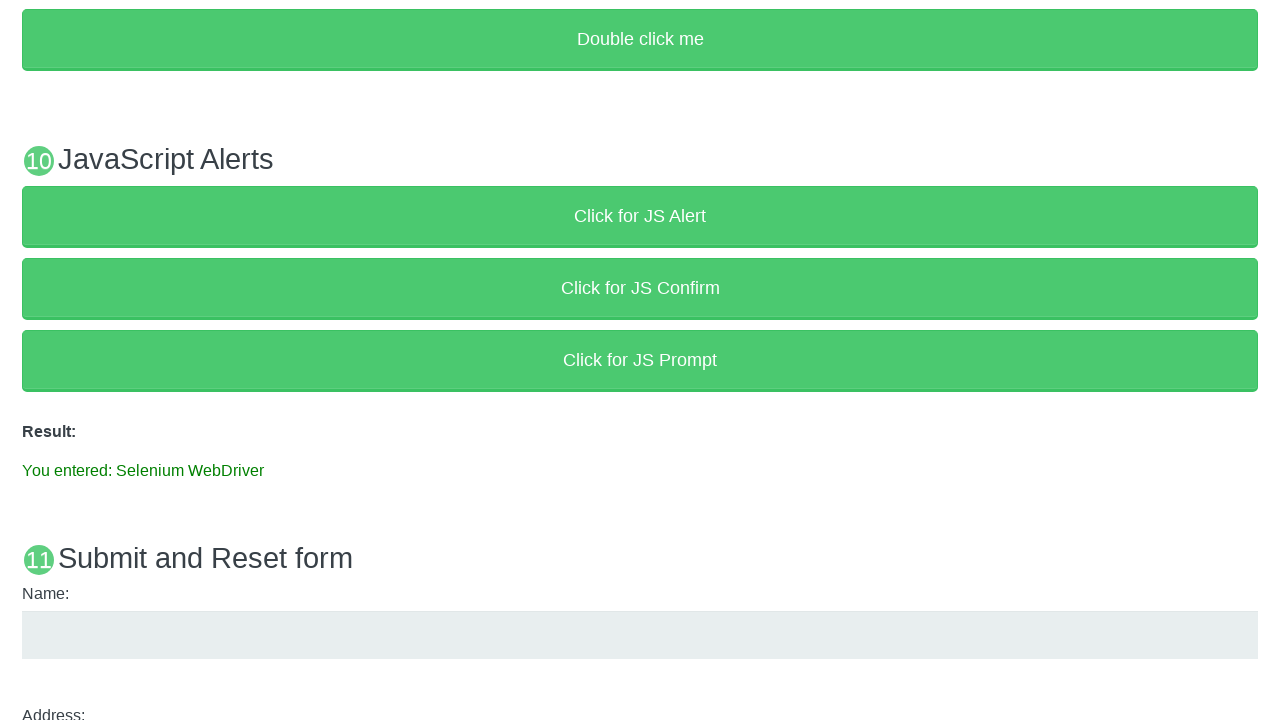

Waited for result element to appear
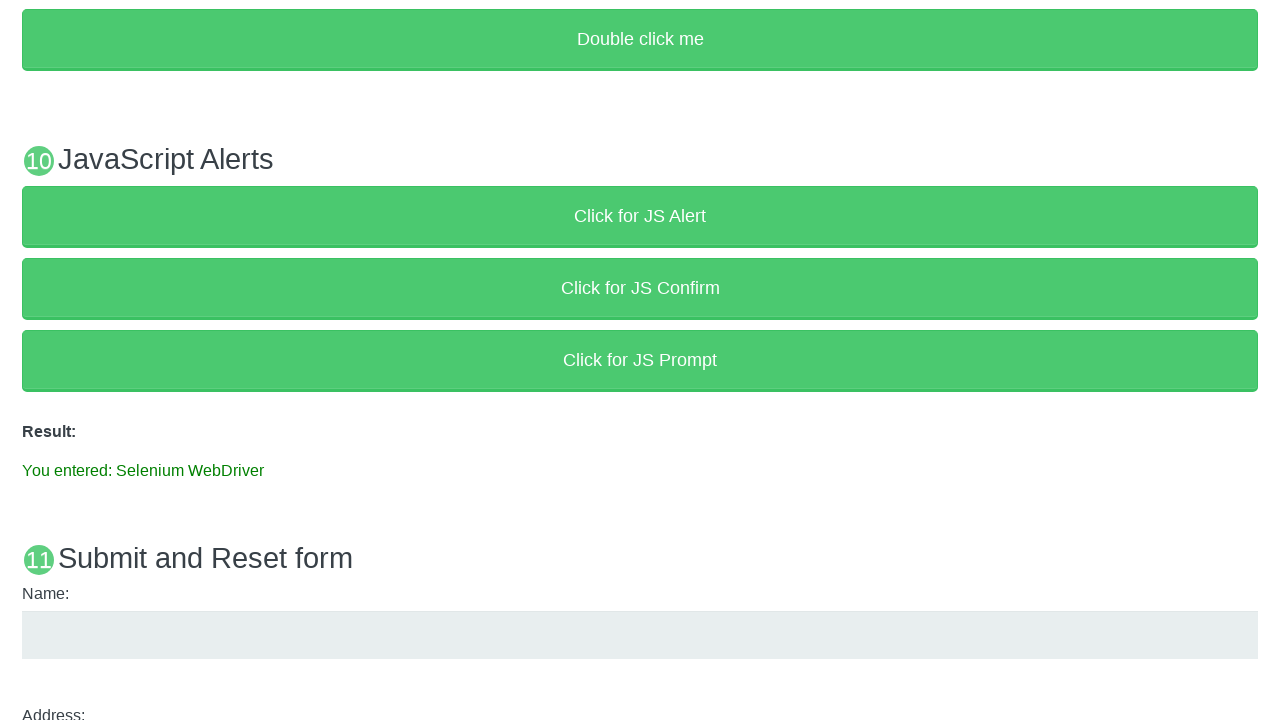

Retrieved result text: 'You entered: Selenium WebDriver'
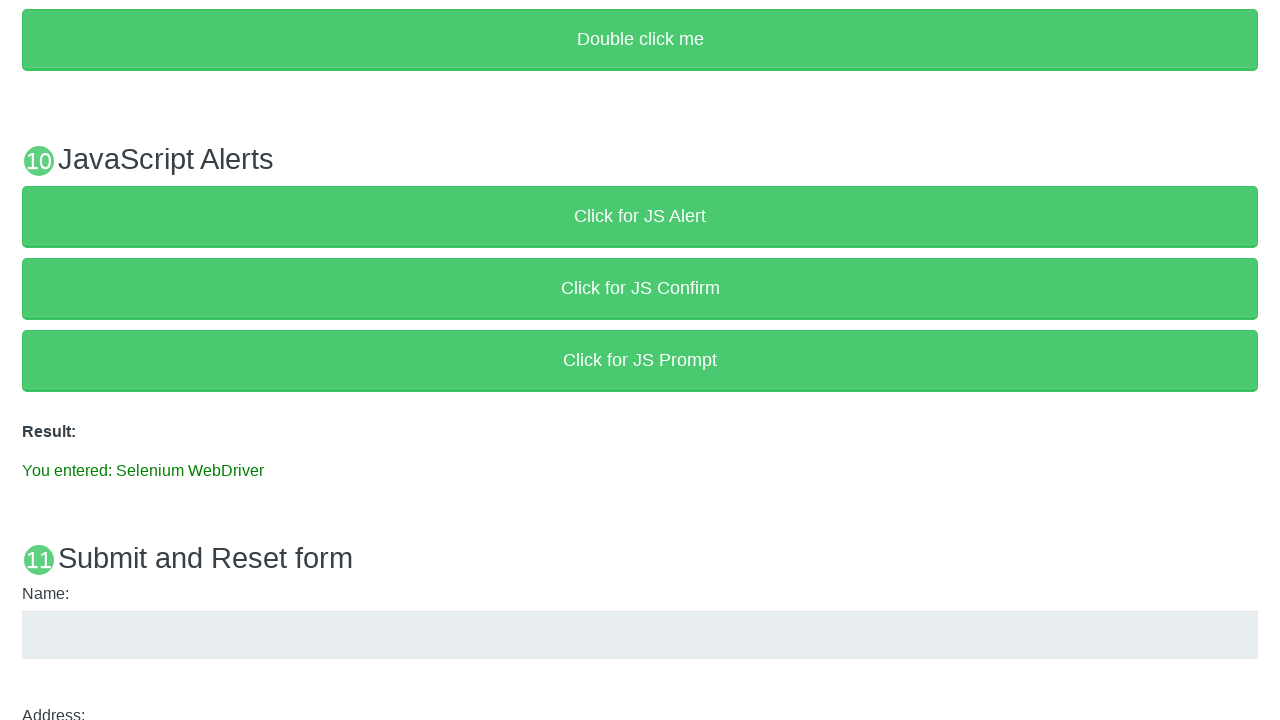

Verified that result text matches expected value: 'You entered: Selenium WebDriver'
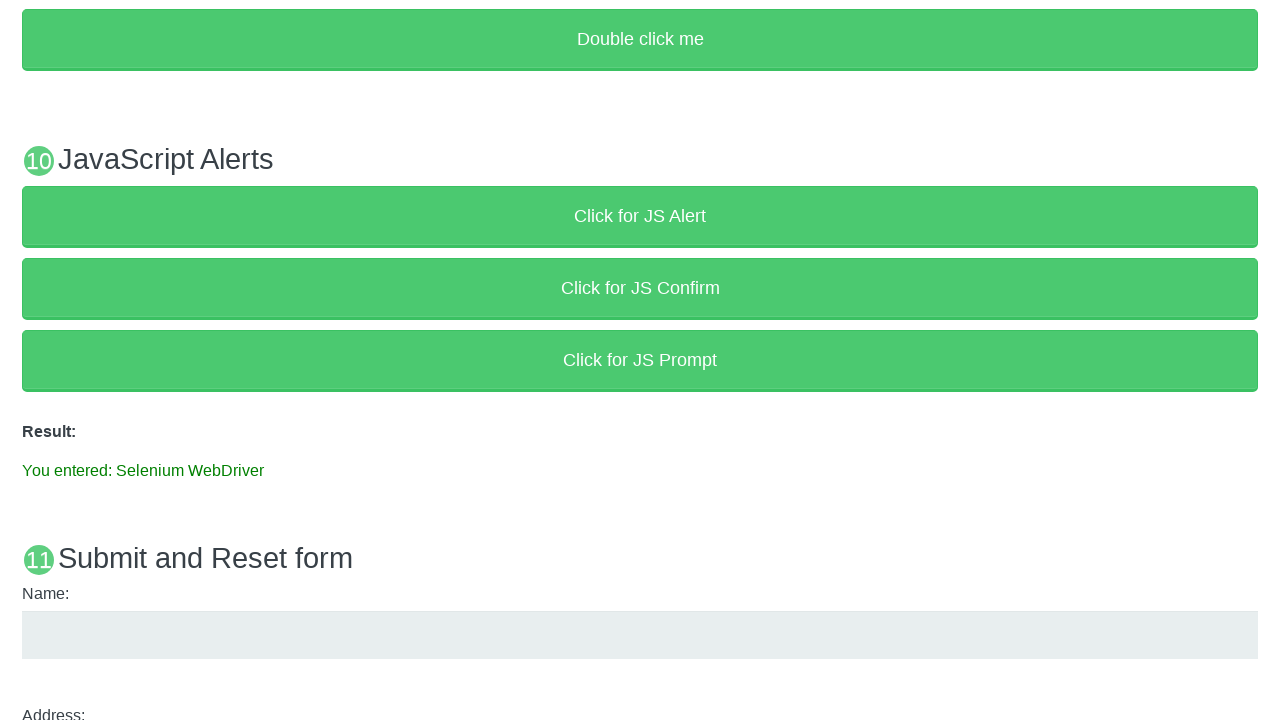

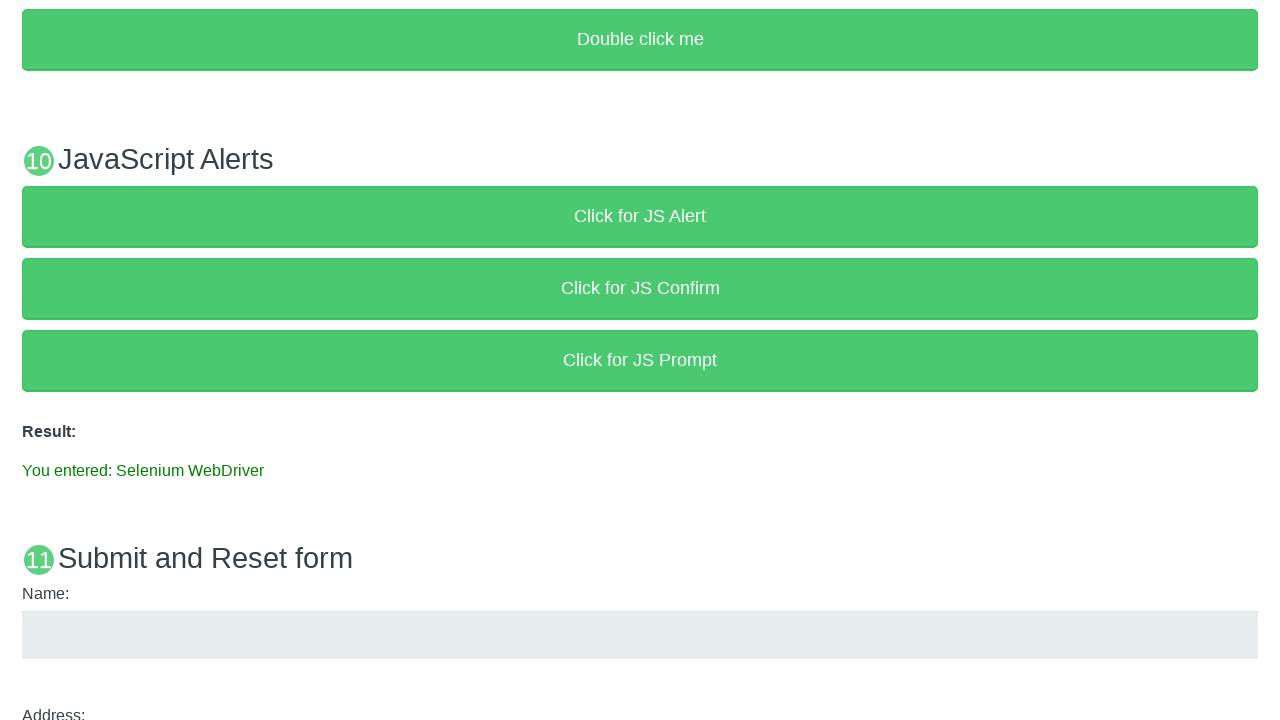